Tests the number input field by using JavaScript stepDown() to decrement it, clicking the field, and verifying the value changed.

Starting URL: https://the-internet.herokuapp.com/inputs

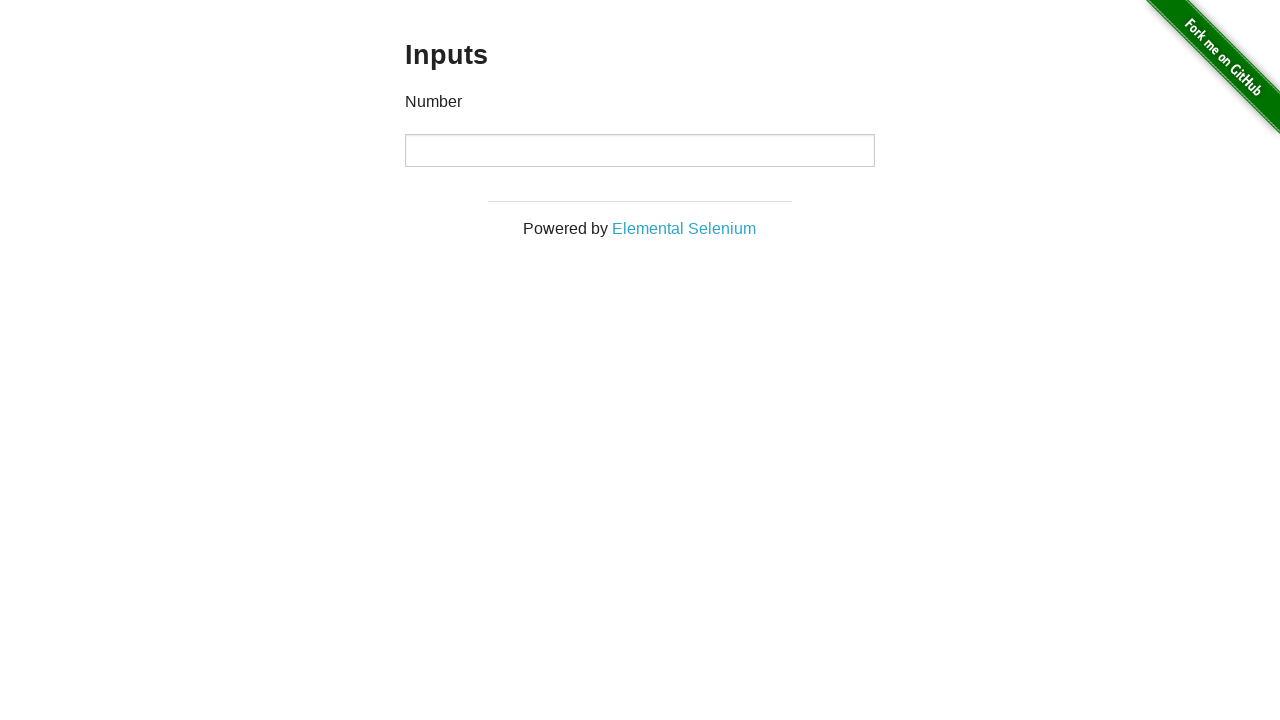

Located the number input field
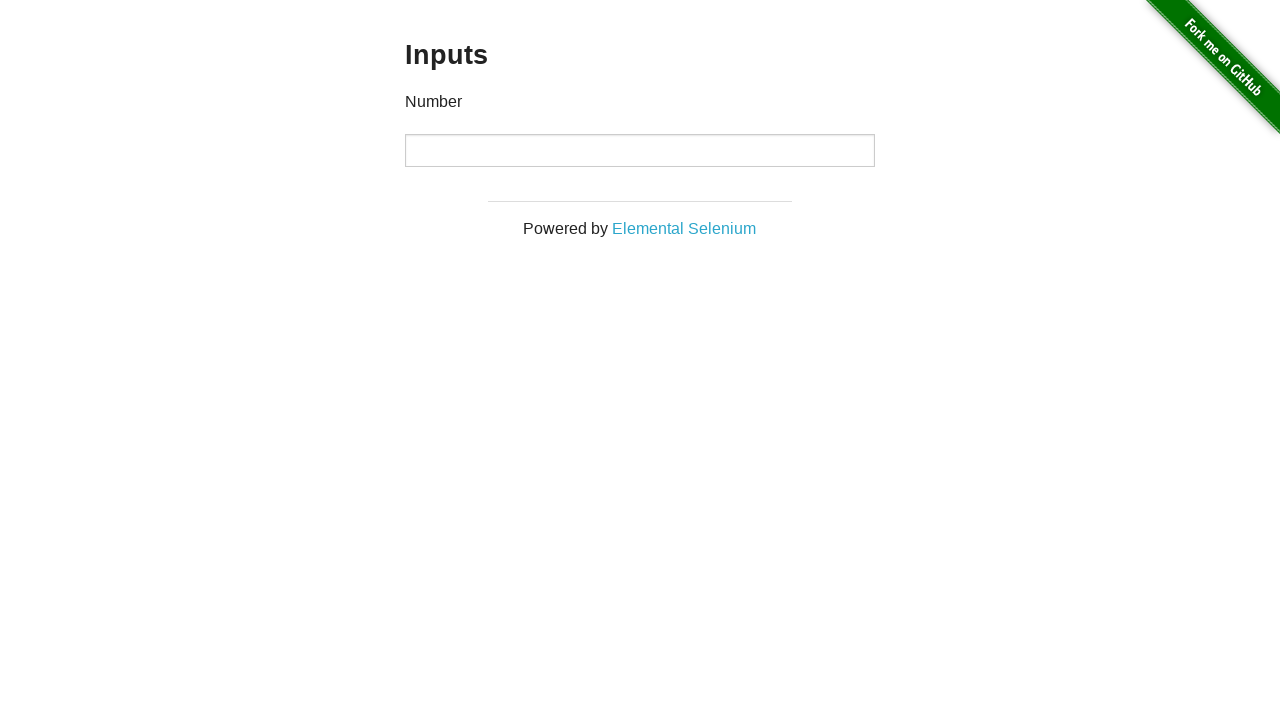

Retrieved initial value from number field
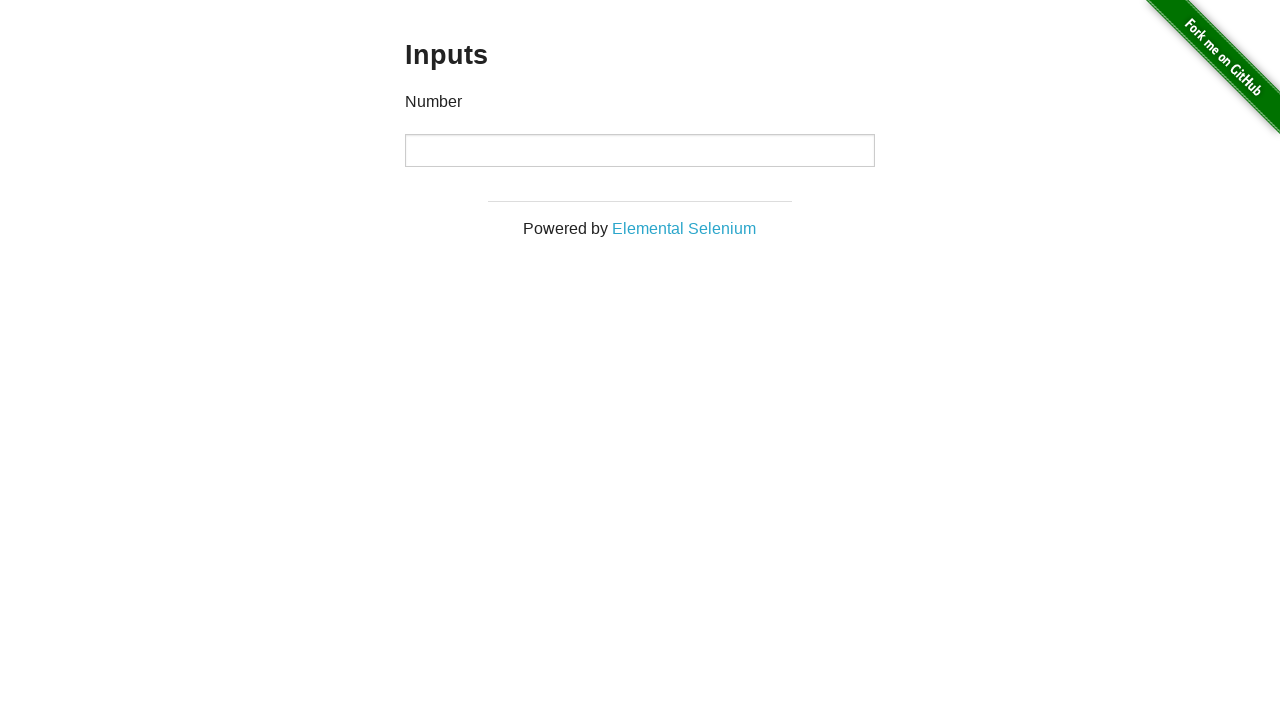

Filled number field with value 100 on div > input[type='number']
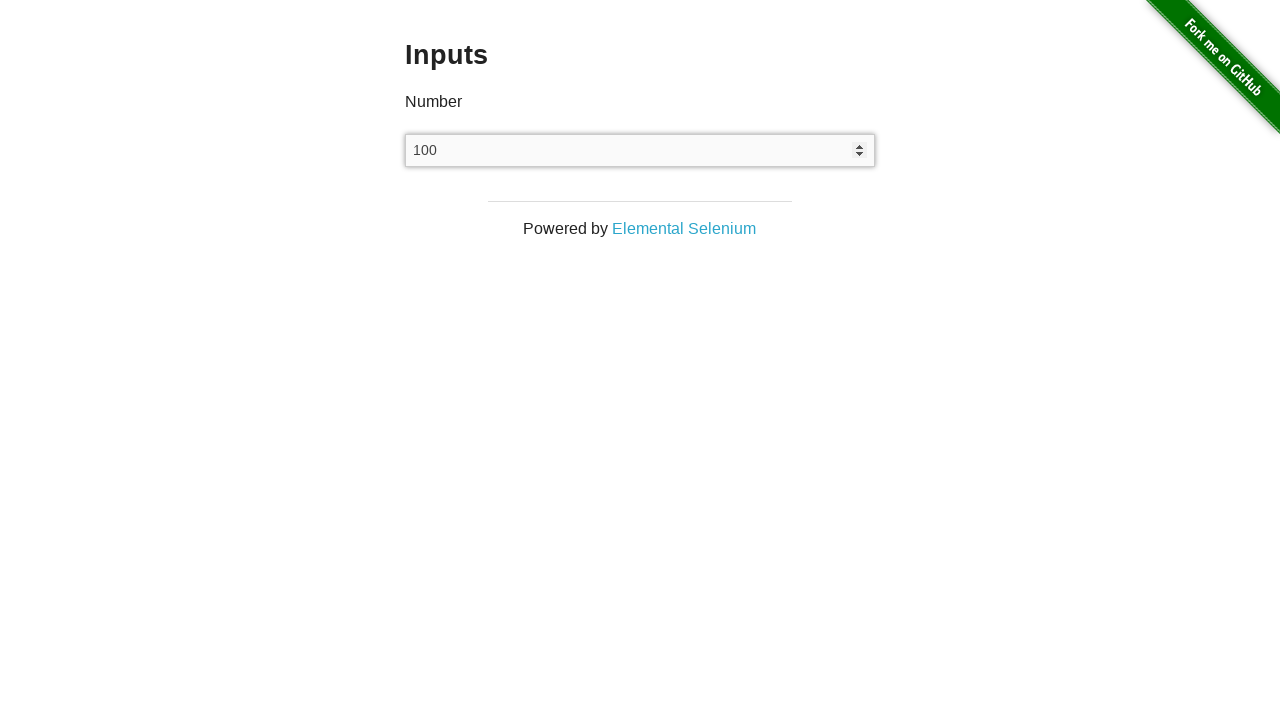

Retrieved value after filling: 100
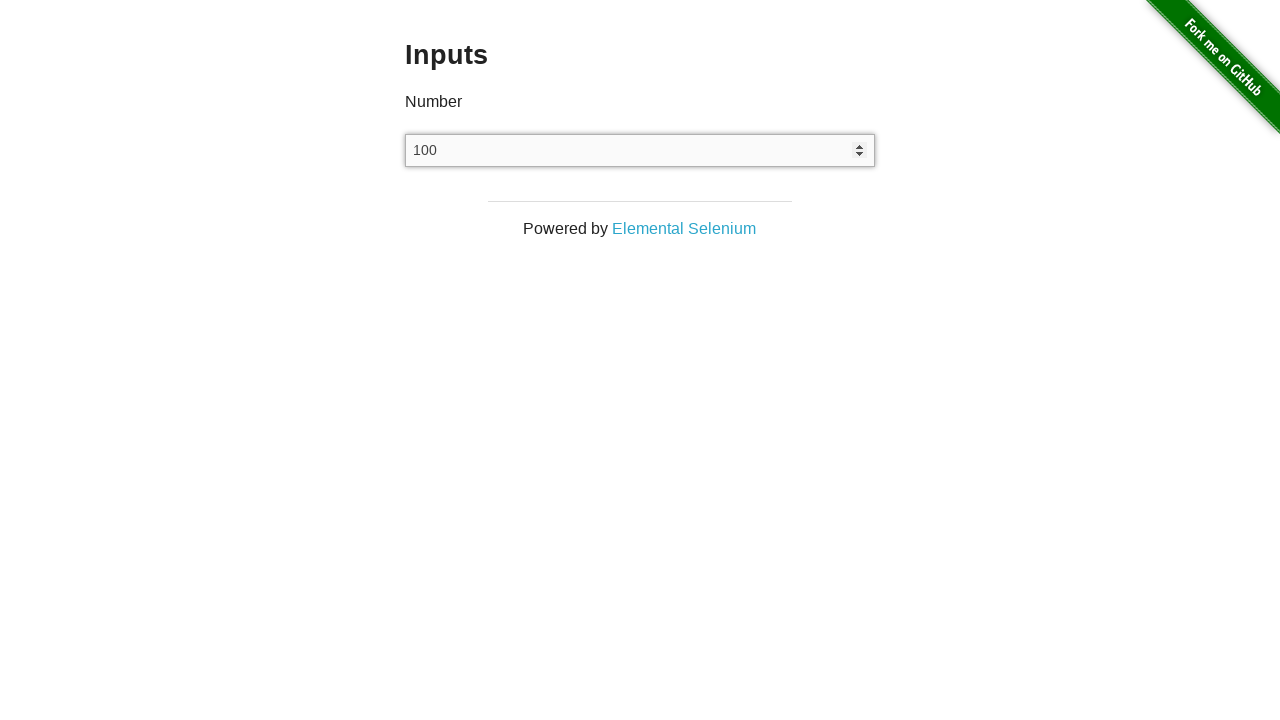

Executed JavaScript stepDown() to decrement the value
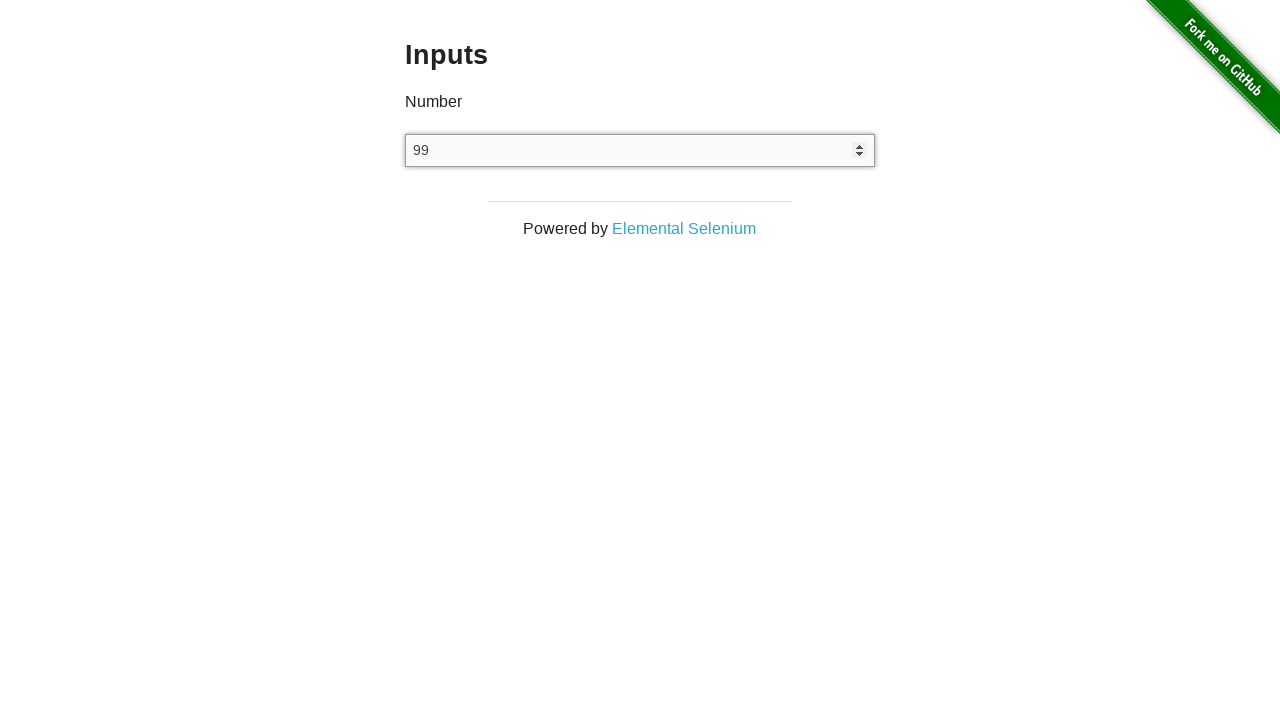

Dispatched change event to notify of value modification
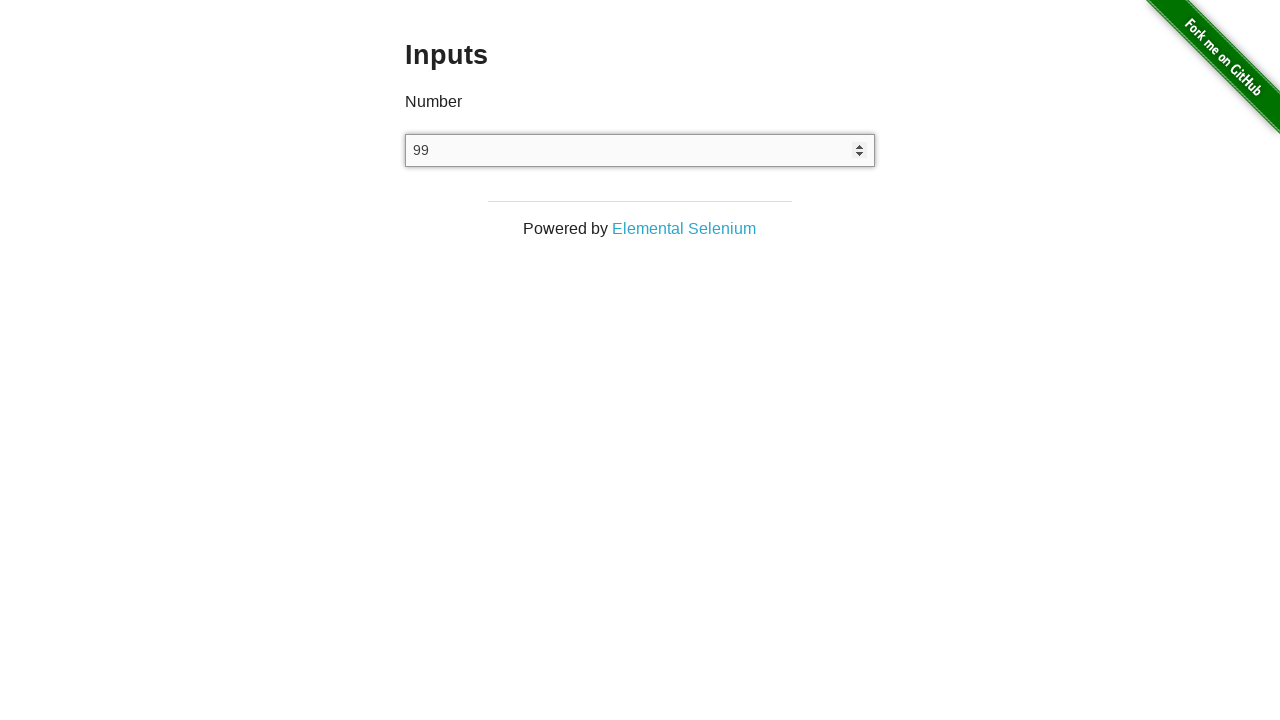

Clicked on the number input field at (640, 150) on div > input[type='number']
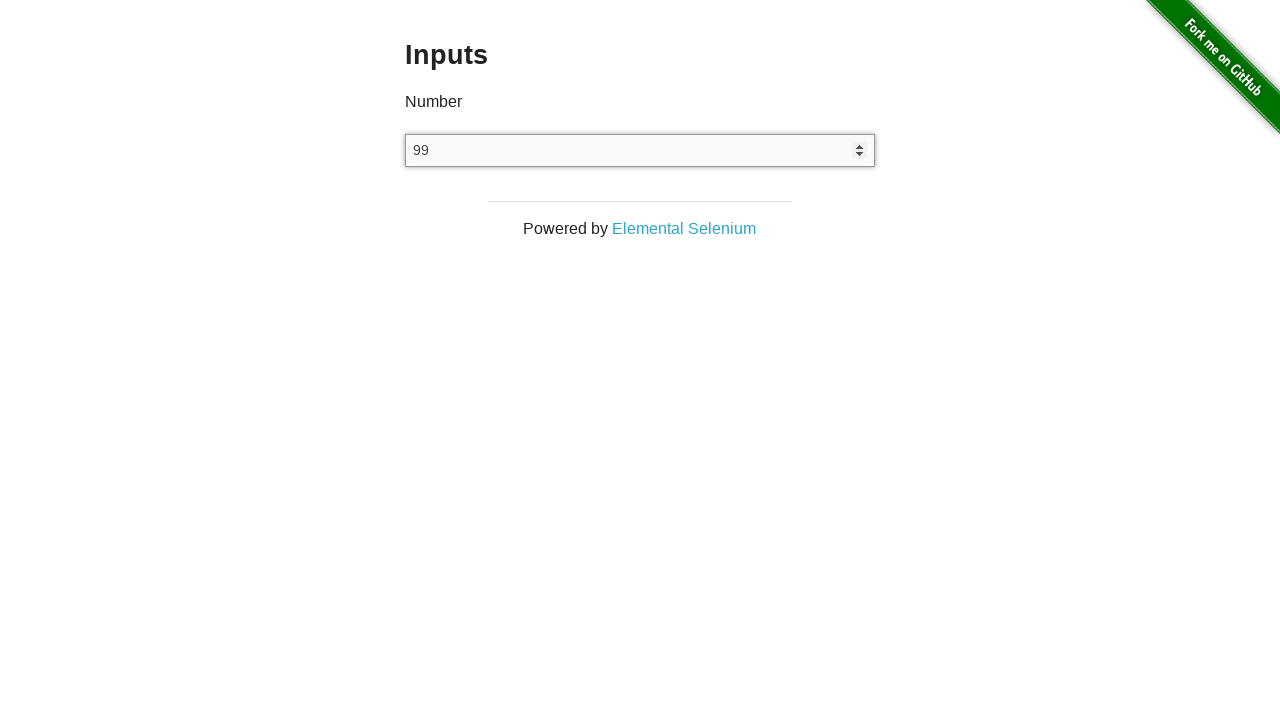

Retrieved updated value from number field: 99
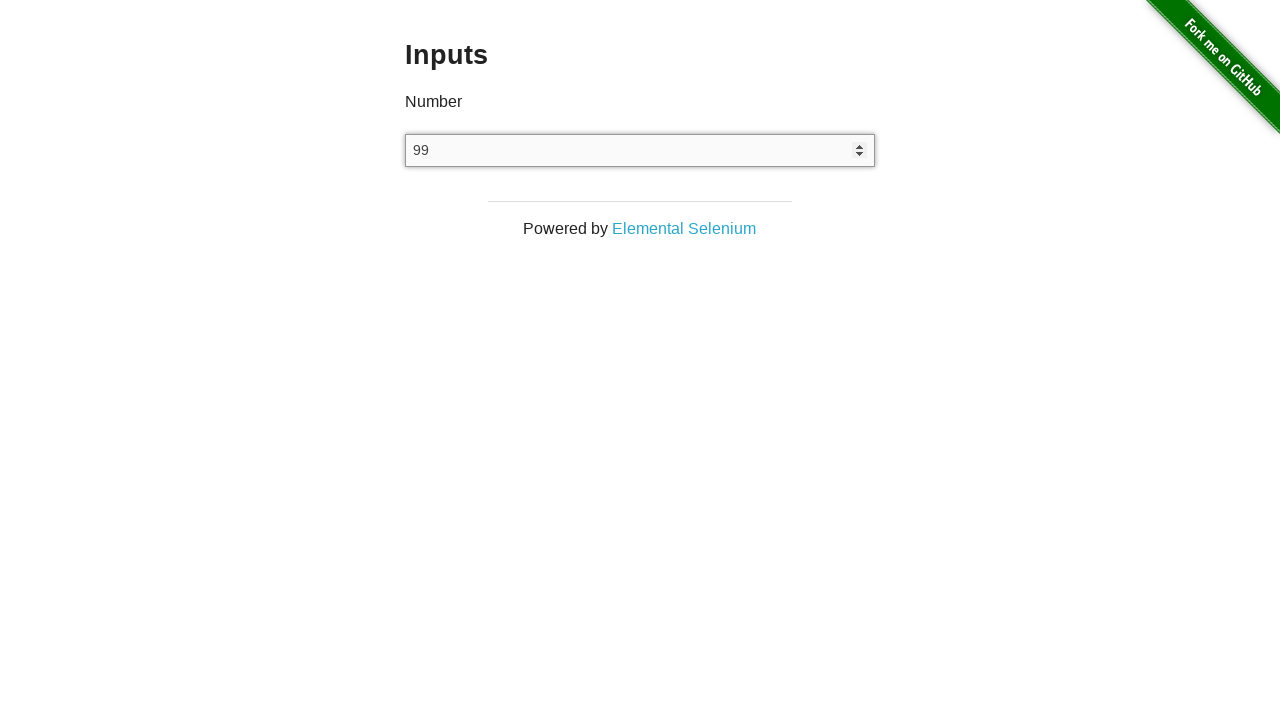

Verified that value decreased by 1 (from 100 to 99)
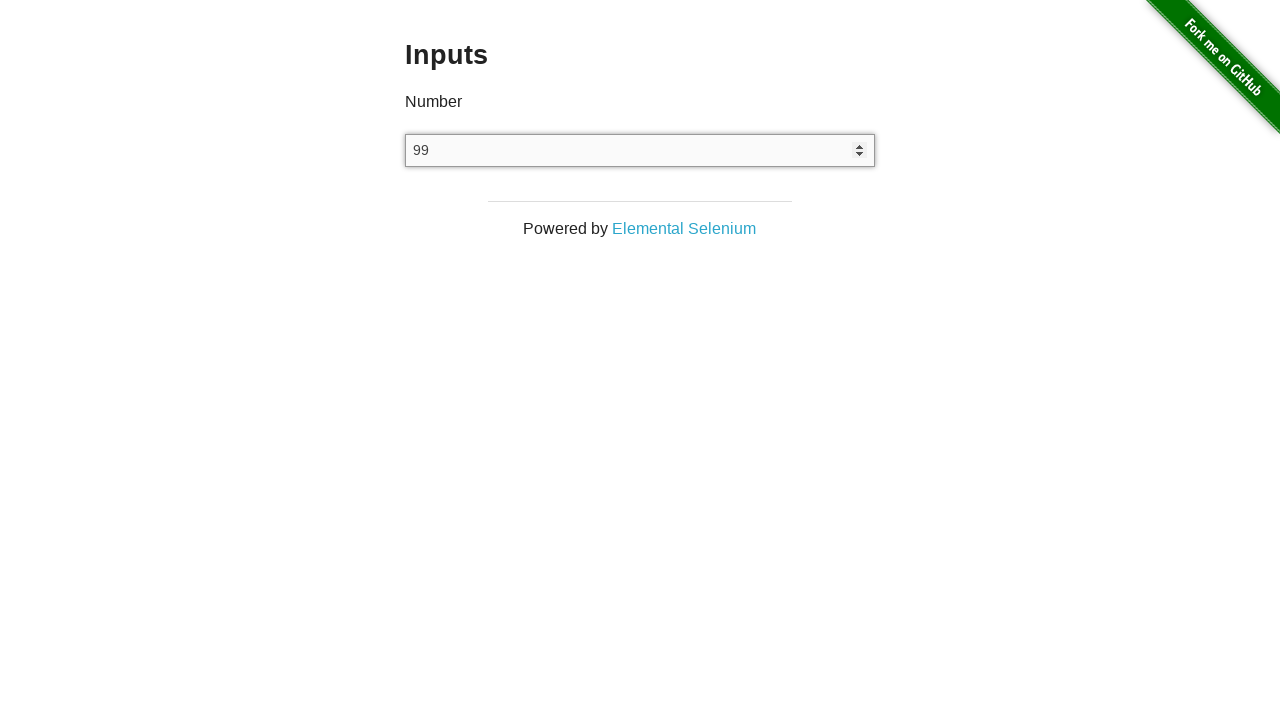

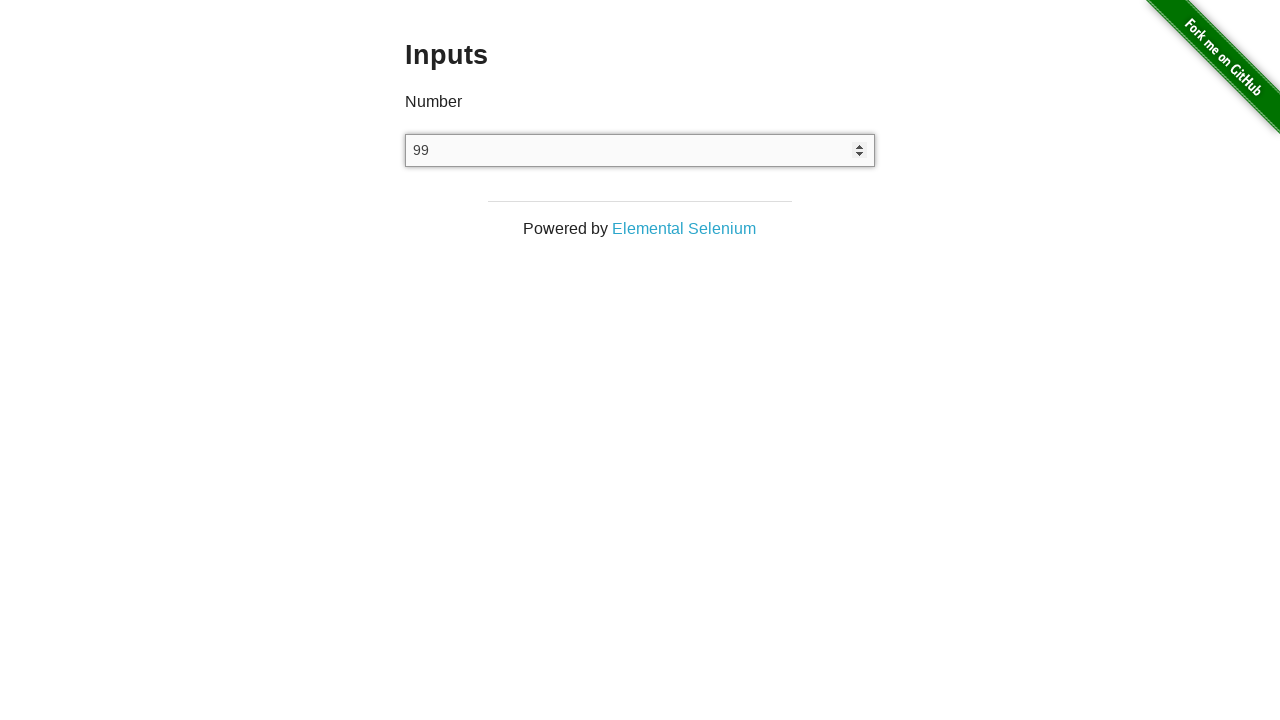